Tests handling of a simple JavaScript alert by clicking a button that triggers an alert and accepting it

Starting URL: http://demo.automationtesting.in/Alerts.html

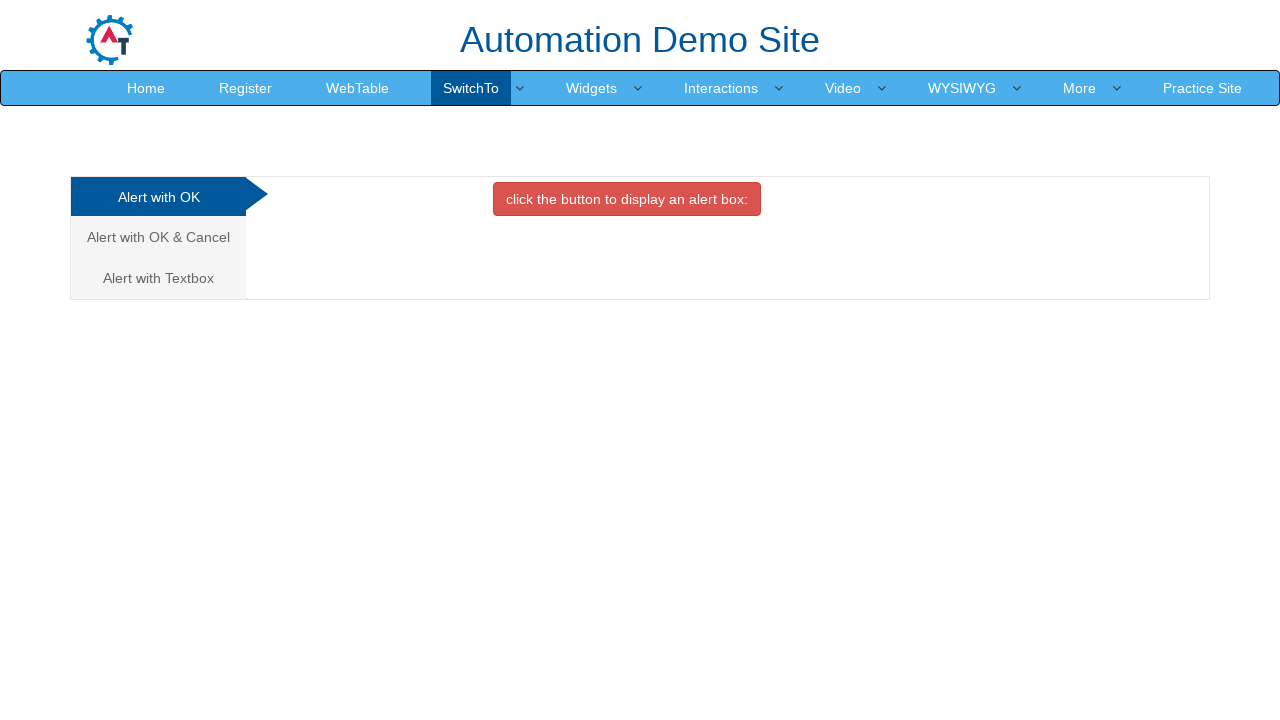

Clicked the danger button to trigger the alert at (627, 199) on button.btn.btn-danger
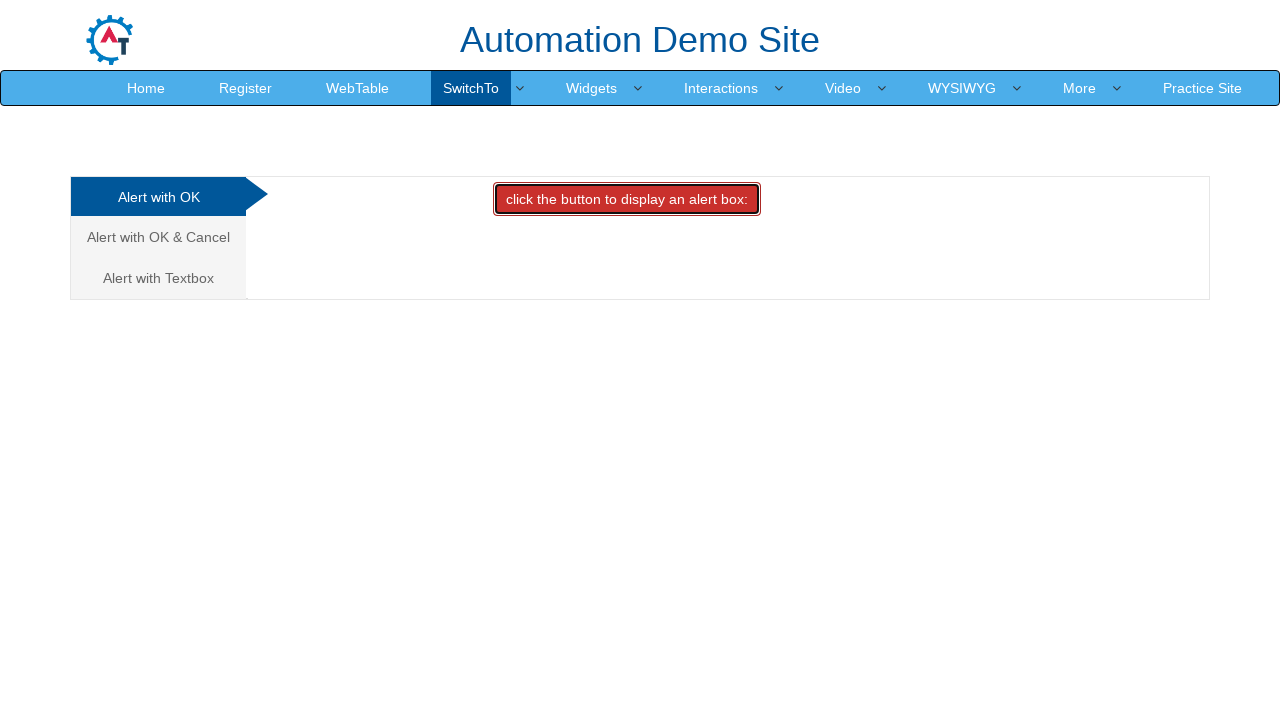

Set up dialog handler to accept alerts
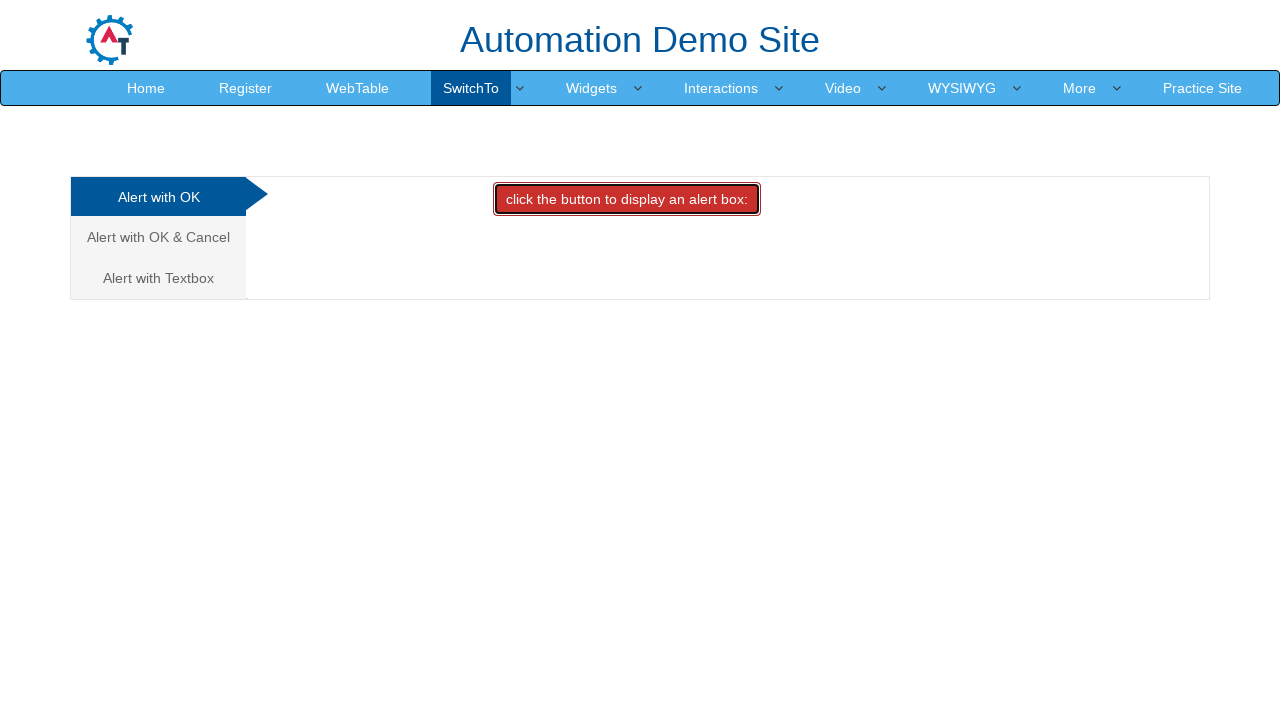

Waited for alert to be processed
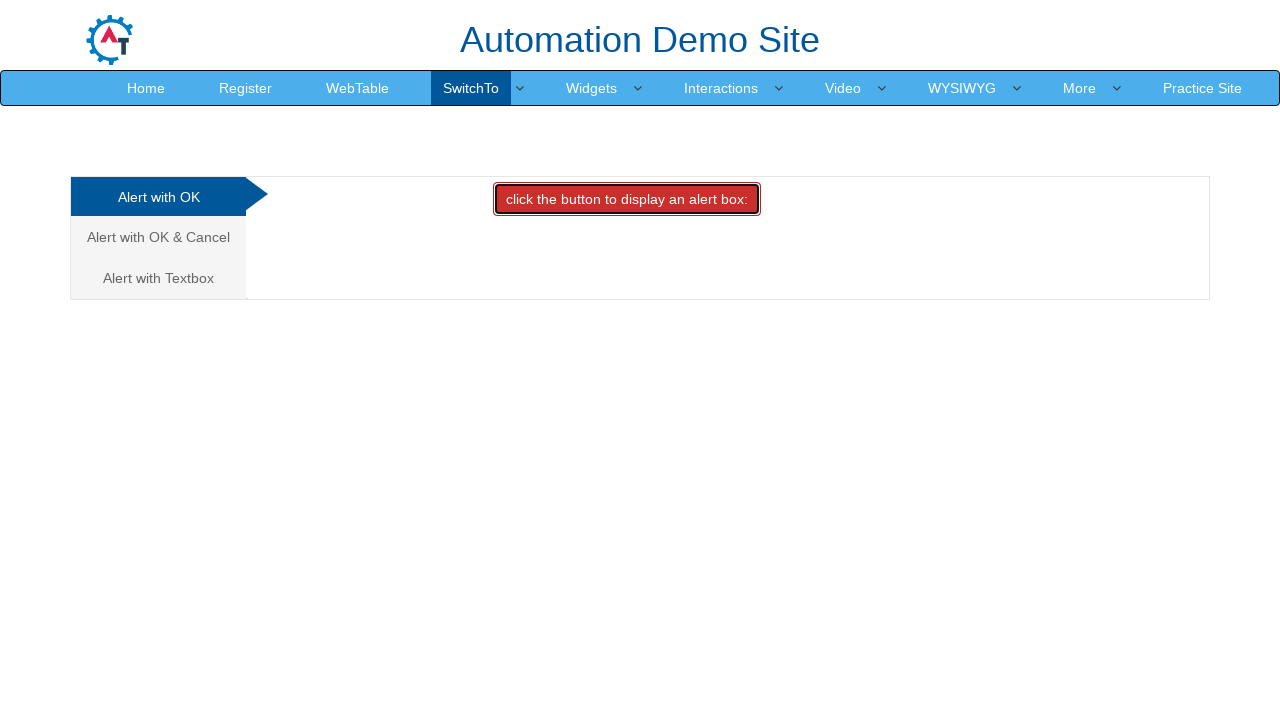

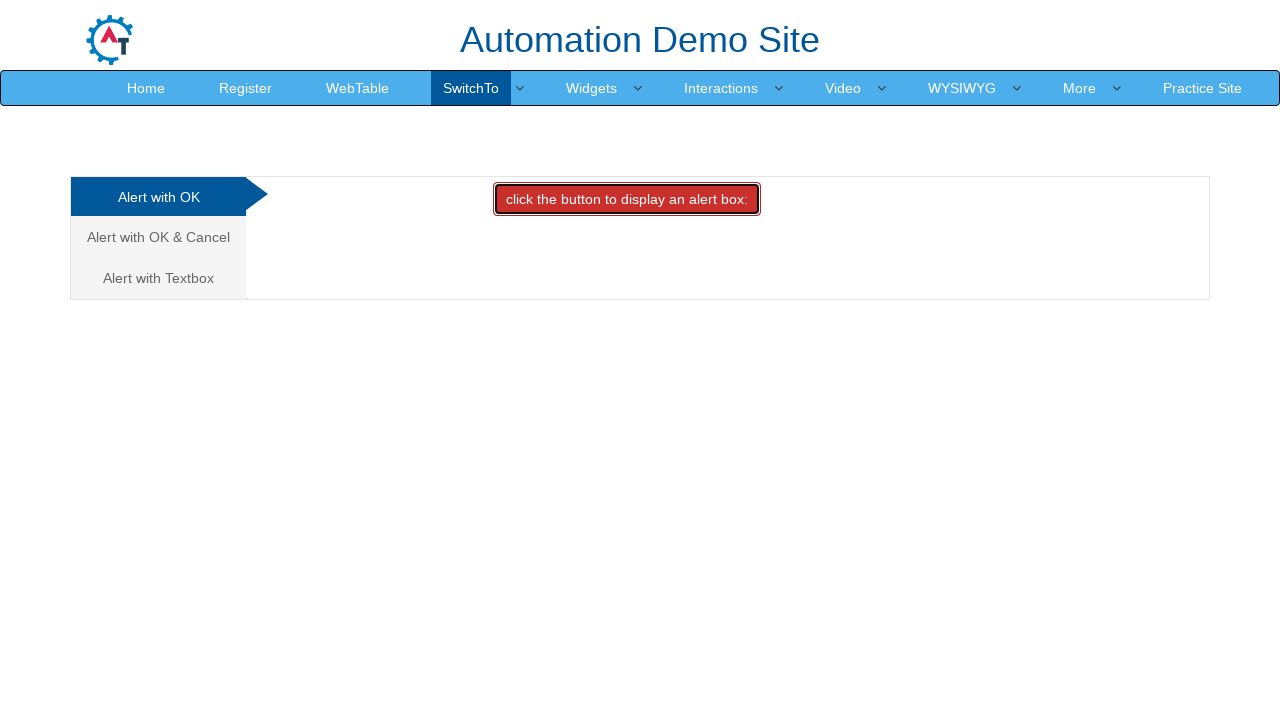